Tests search functionality on a test automation practice site by entering "shoe" in the search box and submitting the search form

Starting URL: https://www.testotomasyonu.com

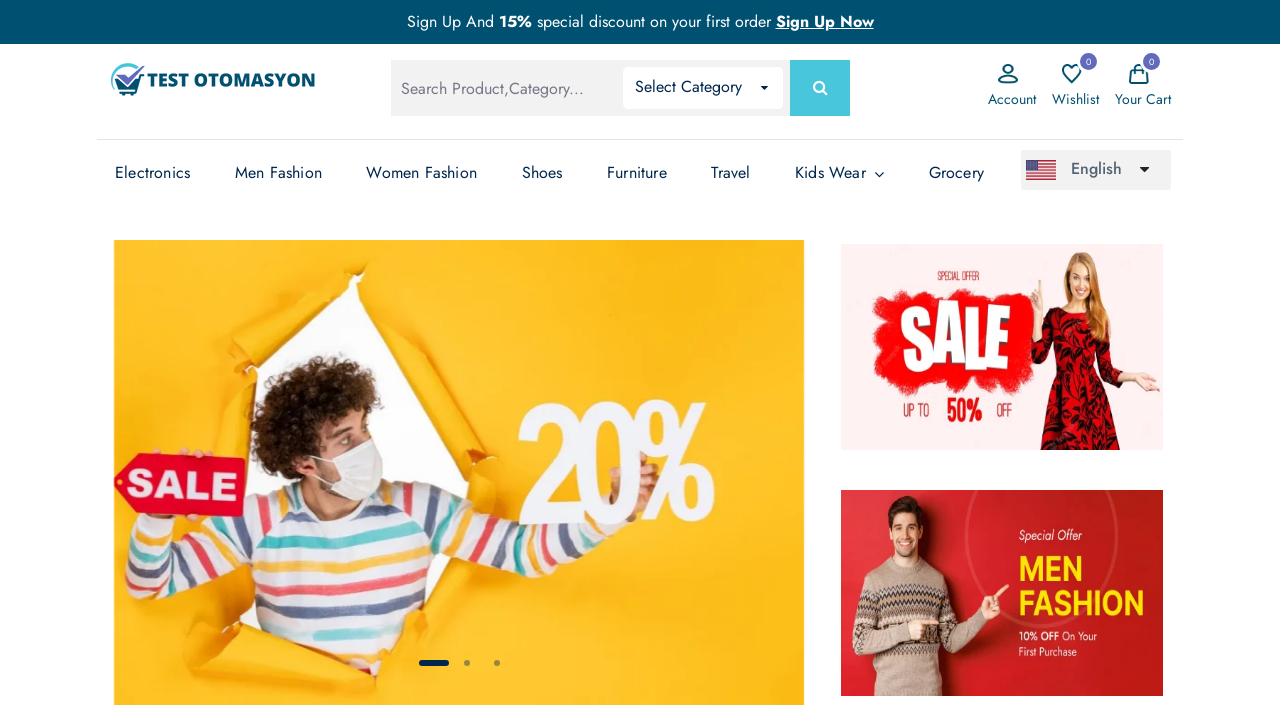

Entered 'shoe' in the search box on #global-search
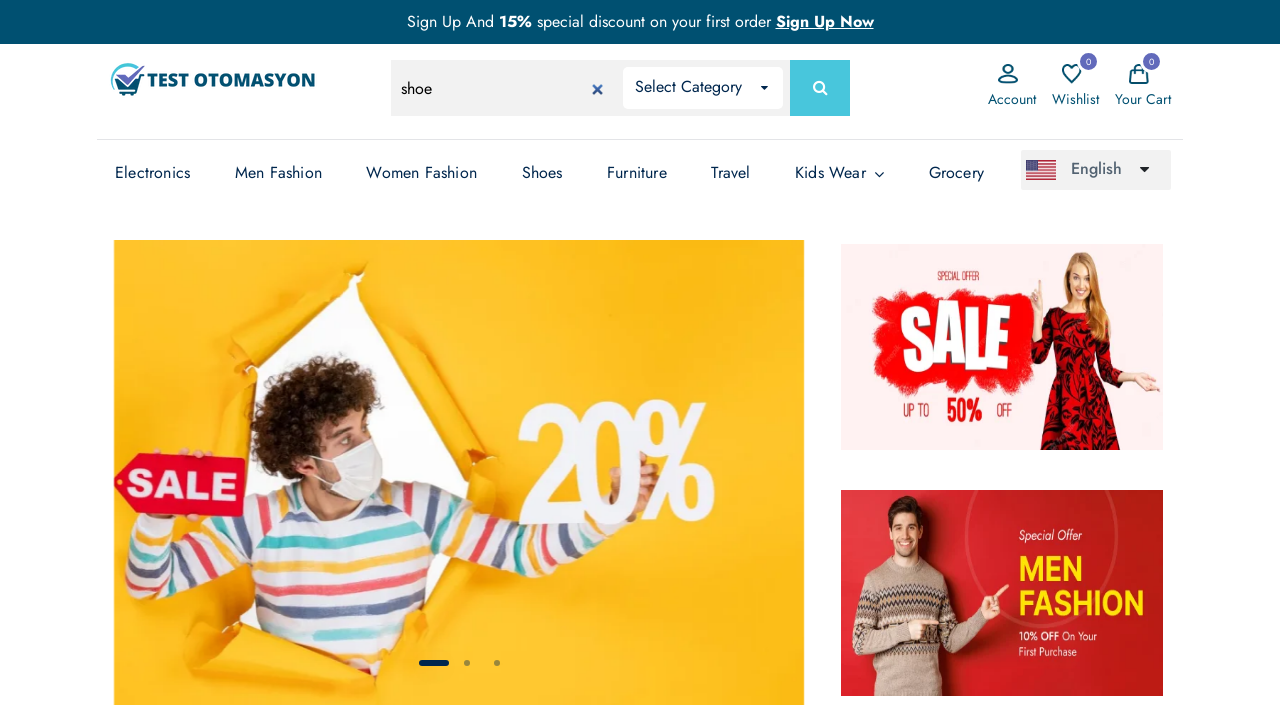

Pressed Enter to submit the search form on #global-search
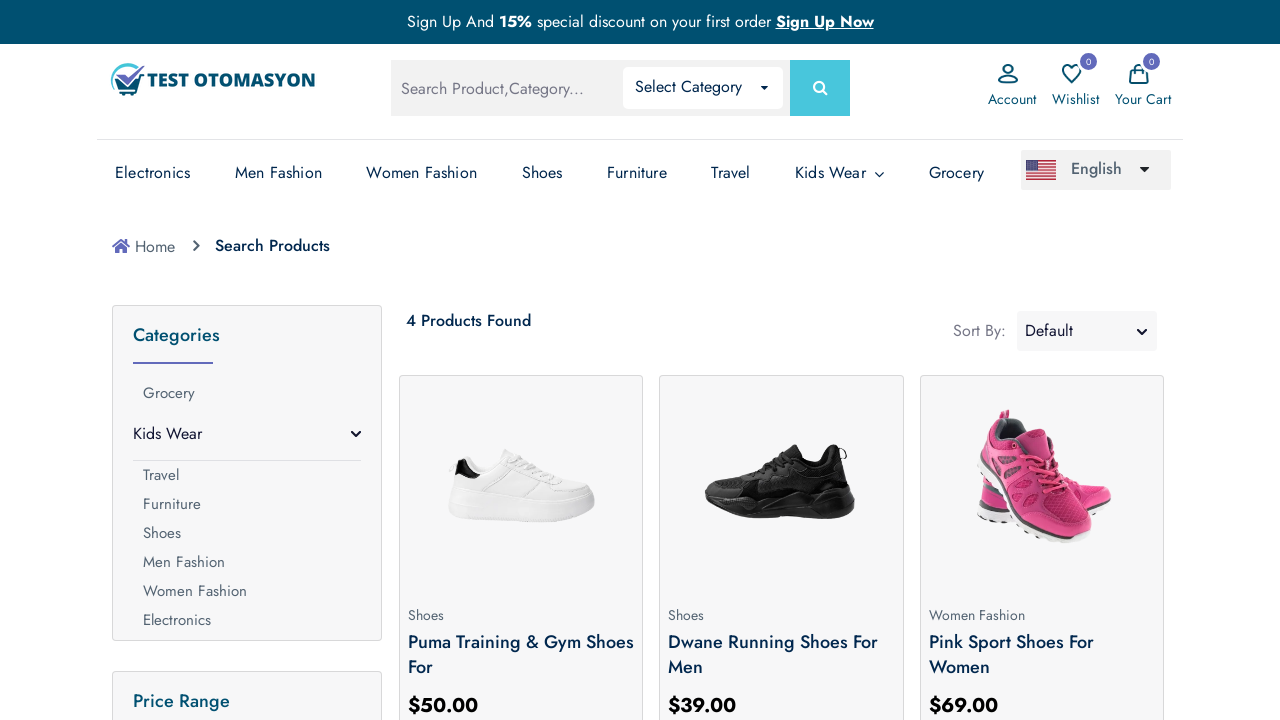

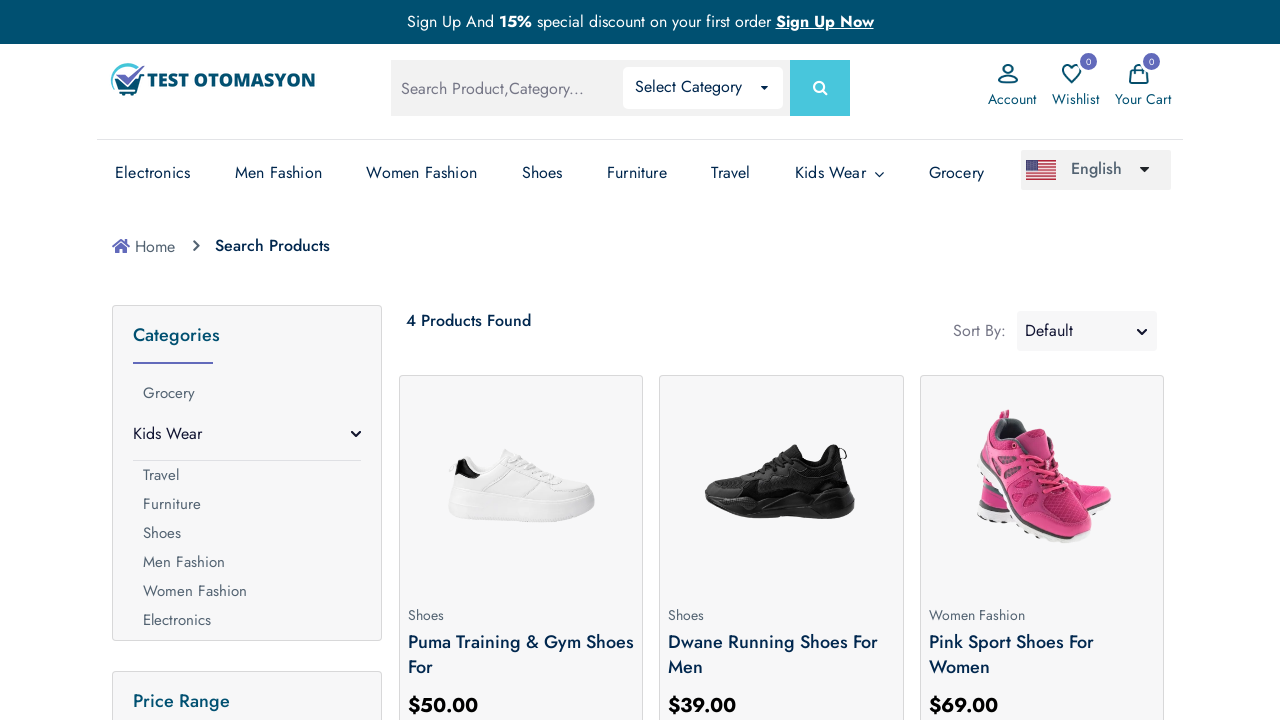